Tests dropdown functionality by selecting options using different methods (index and visible text) and verifying dropdown contents

Starting URL: https://the-internet.herokuapp.com/dropdown

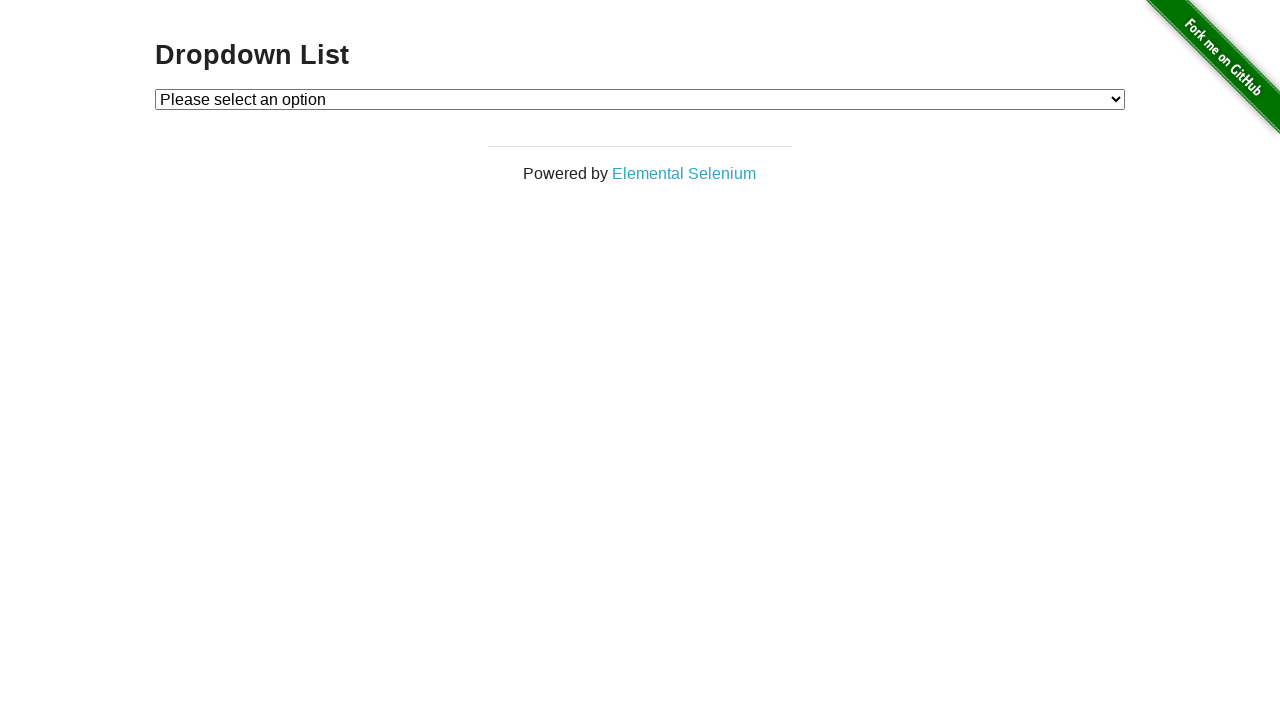

Located dropdown element with id 'dropdown'
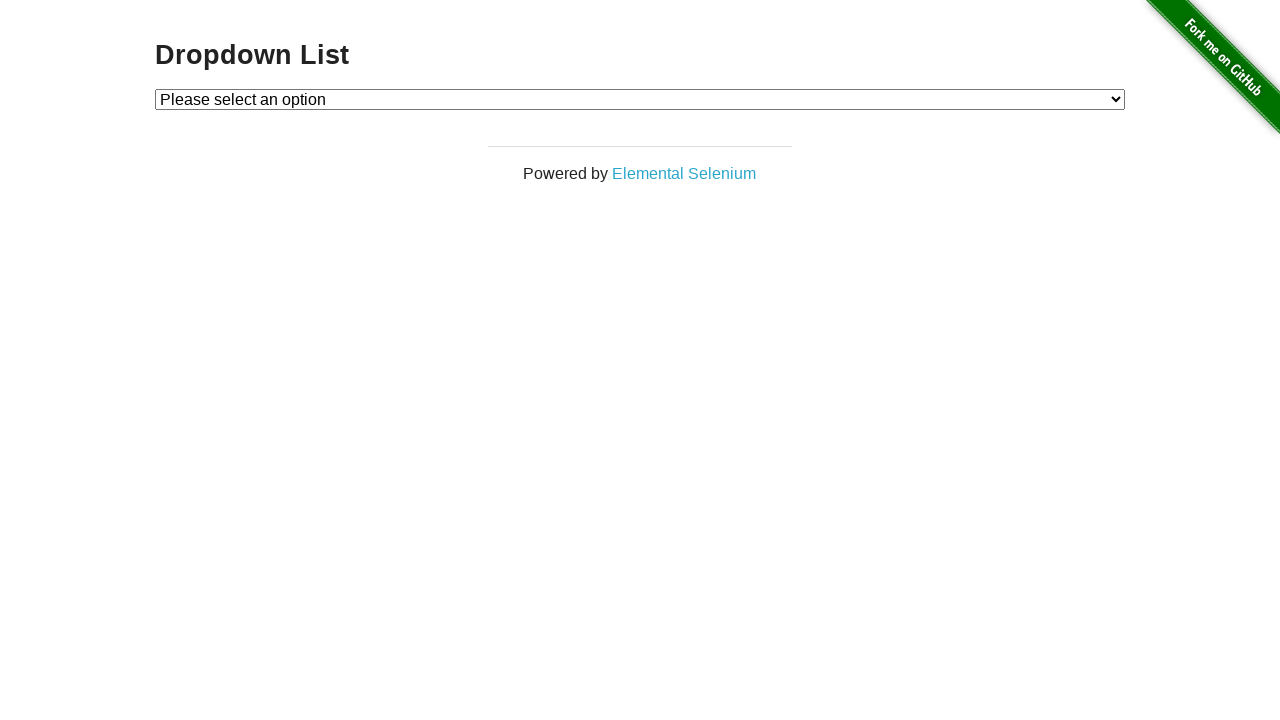

Selected option by index 1 from dropdown on select#dropdown
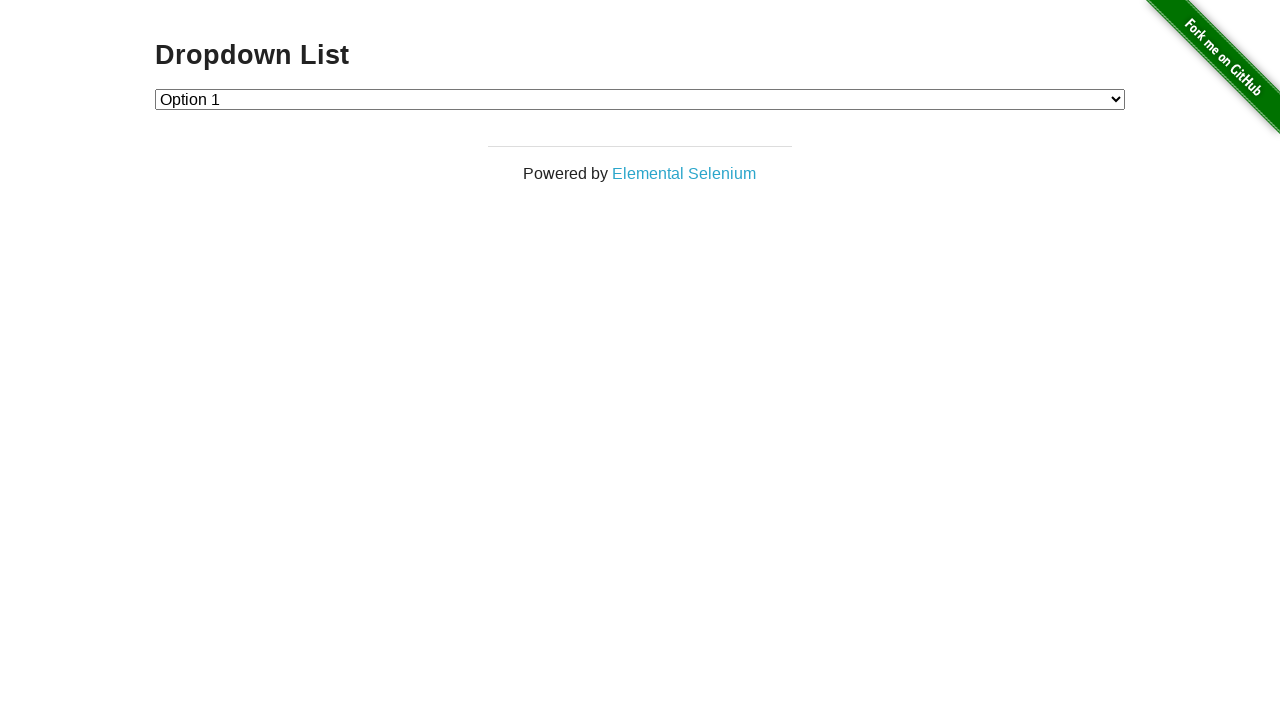

Retrieved text content of selected option
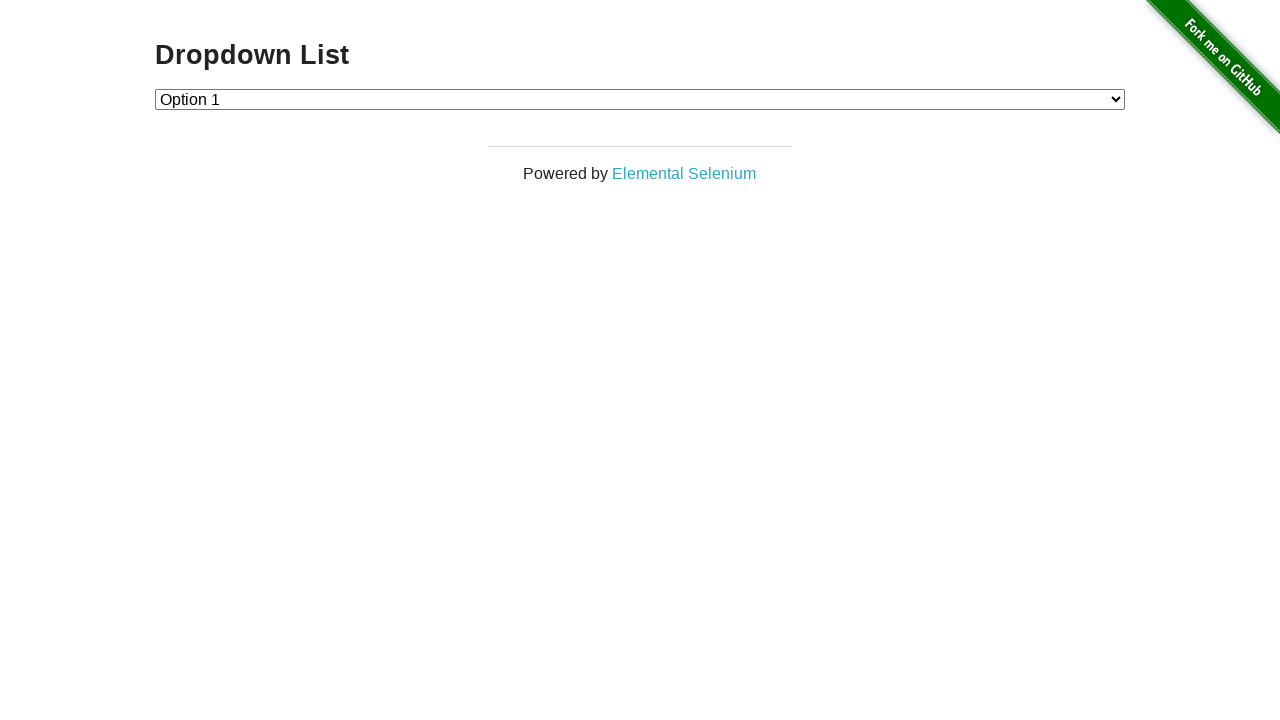

Selected 'Option 1' by visible text label on select#dropdown
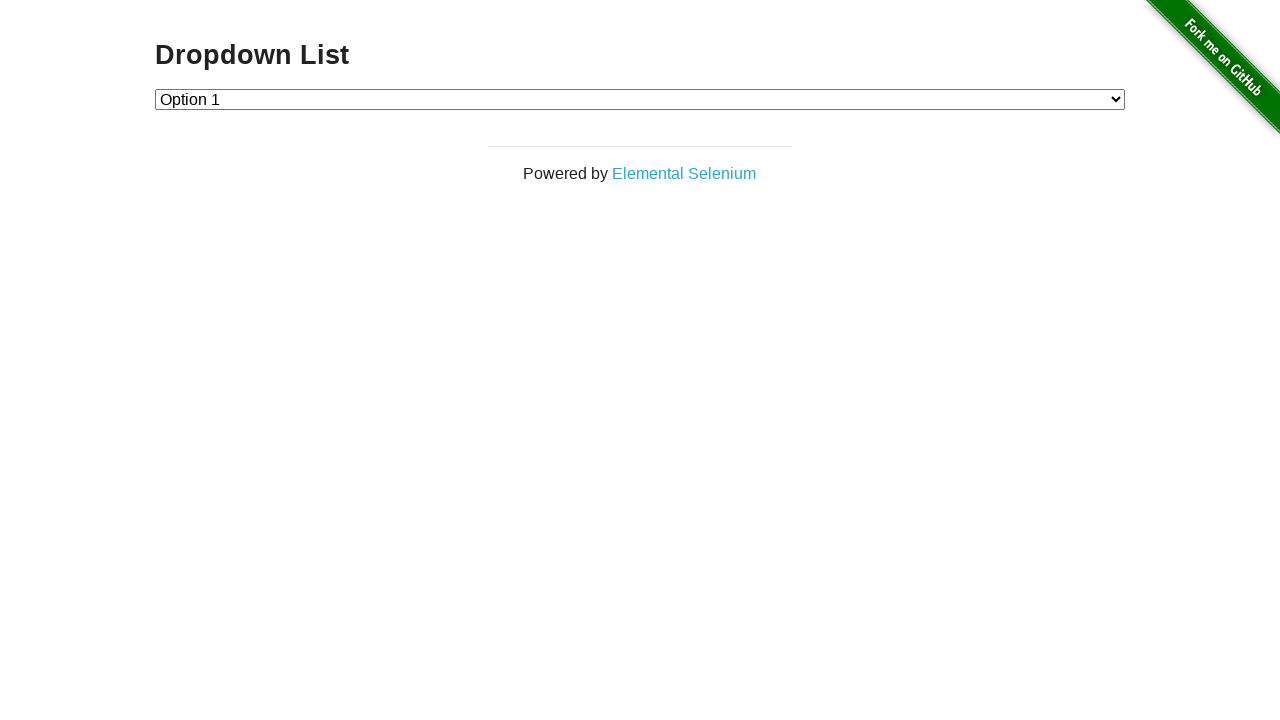

Retrieved all options from dropdown
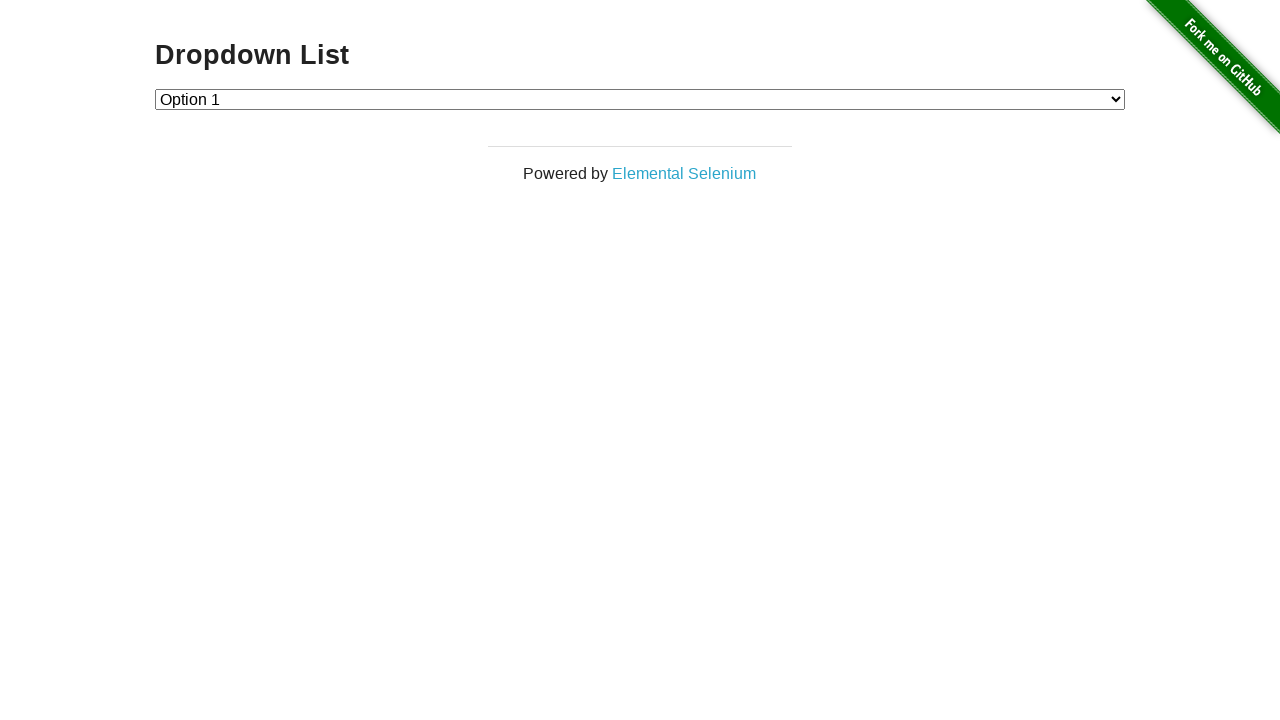

Verified dropdown contains 4 options (actual count: 3)
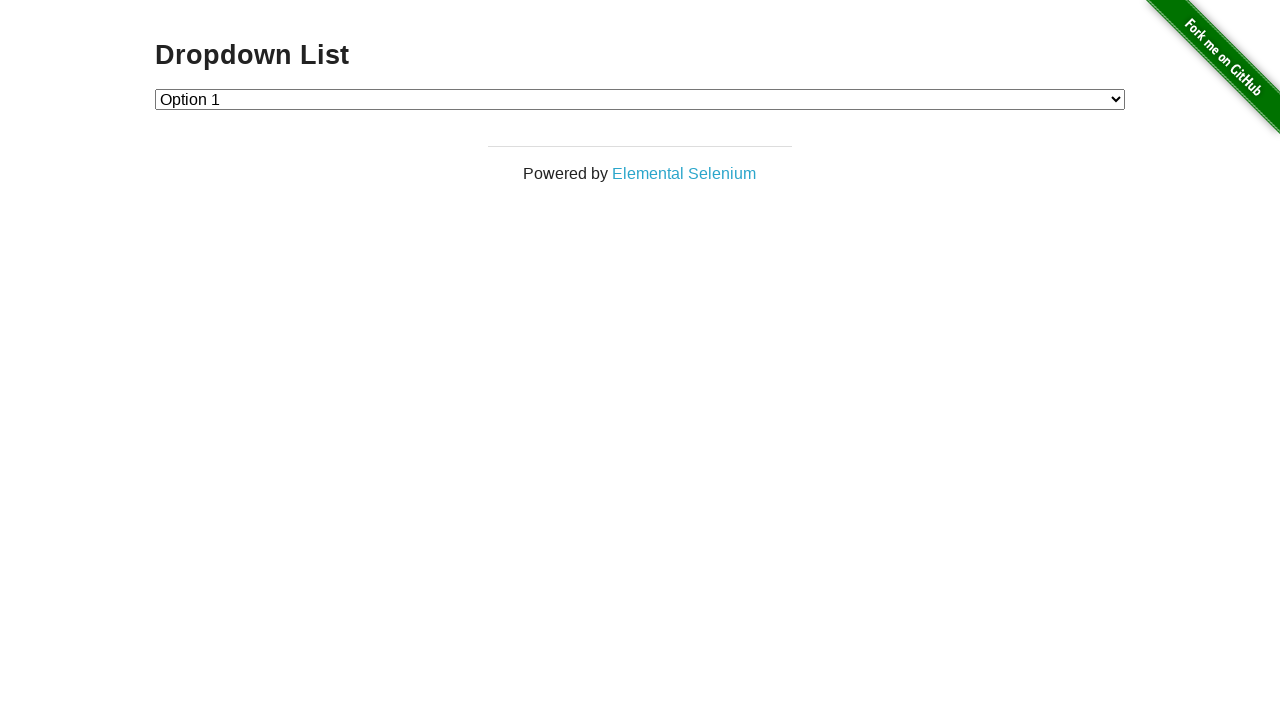

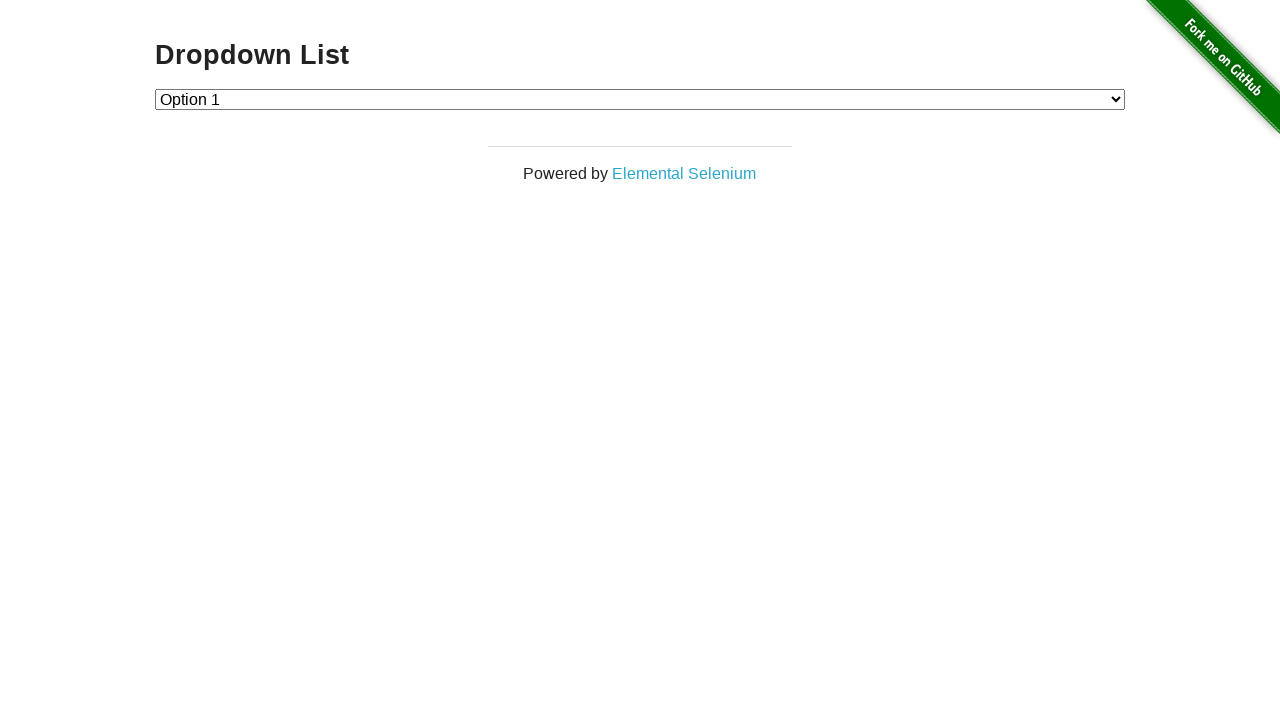